Tests that a modal popup appears on page load with the expected title, and verifies the user can close the modal by clicking the close button.

Starting URL: https://the-internet.herokuapp.com/entry_ad

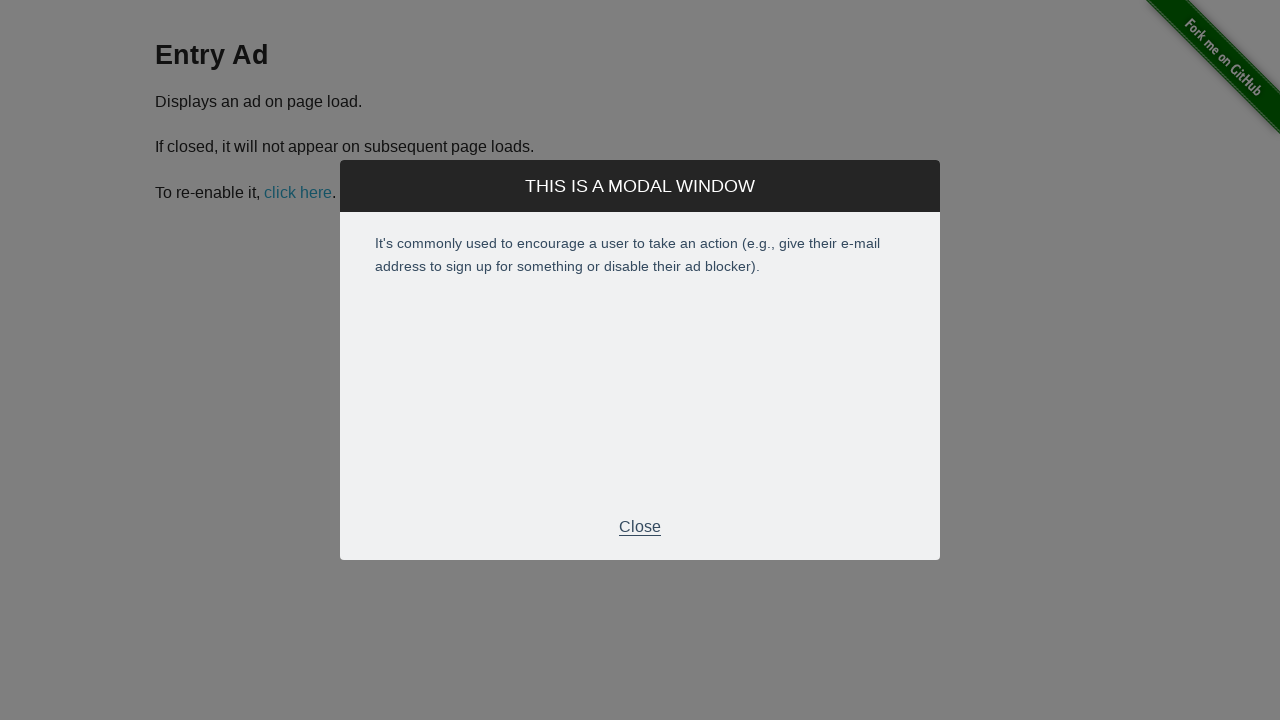

Modal title element became visible
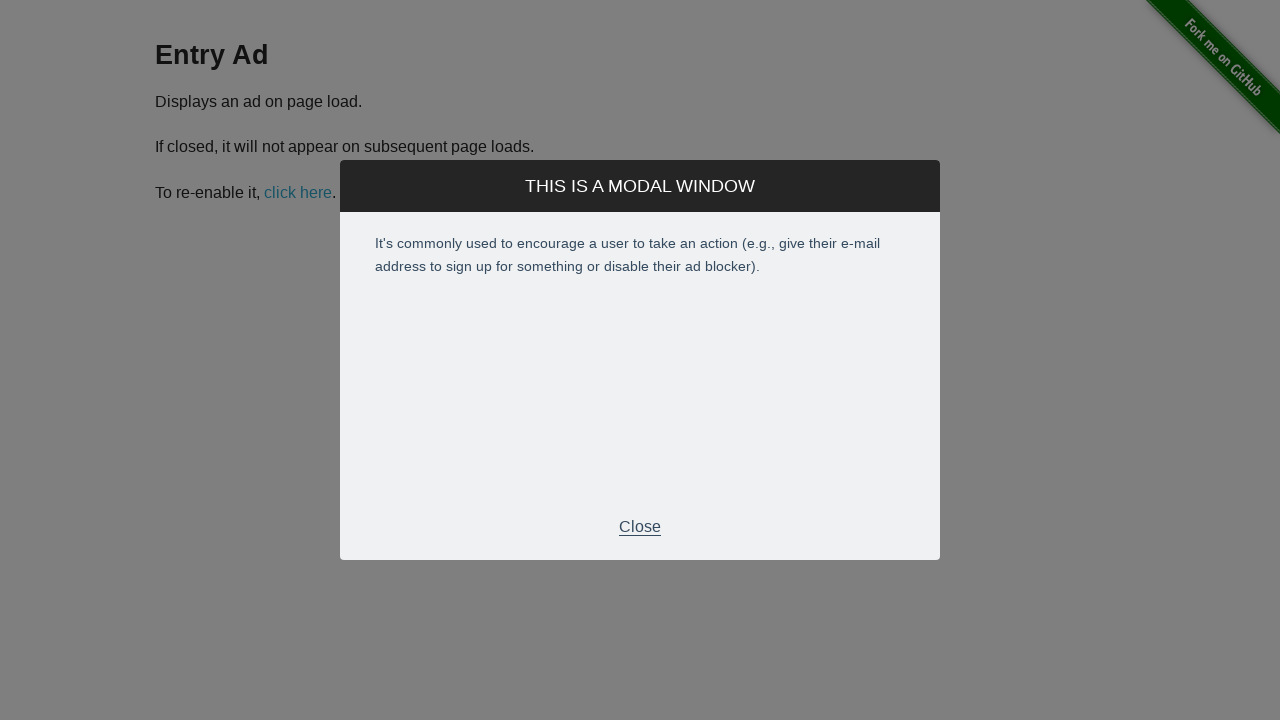

Retrieved modal title text content
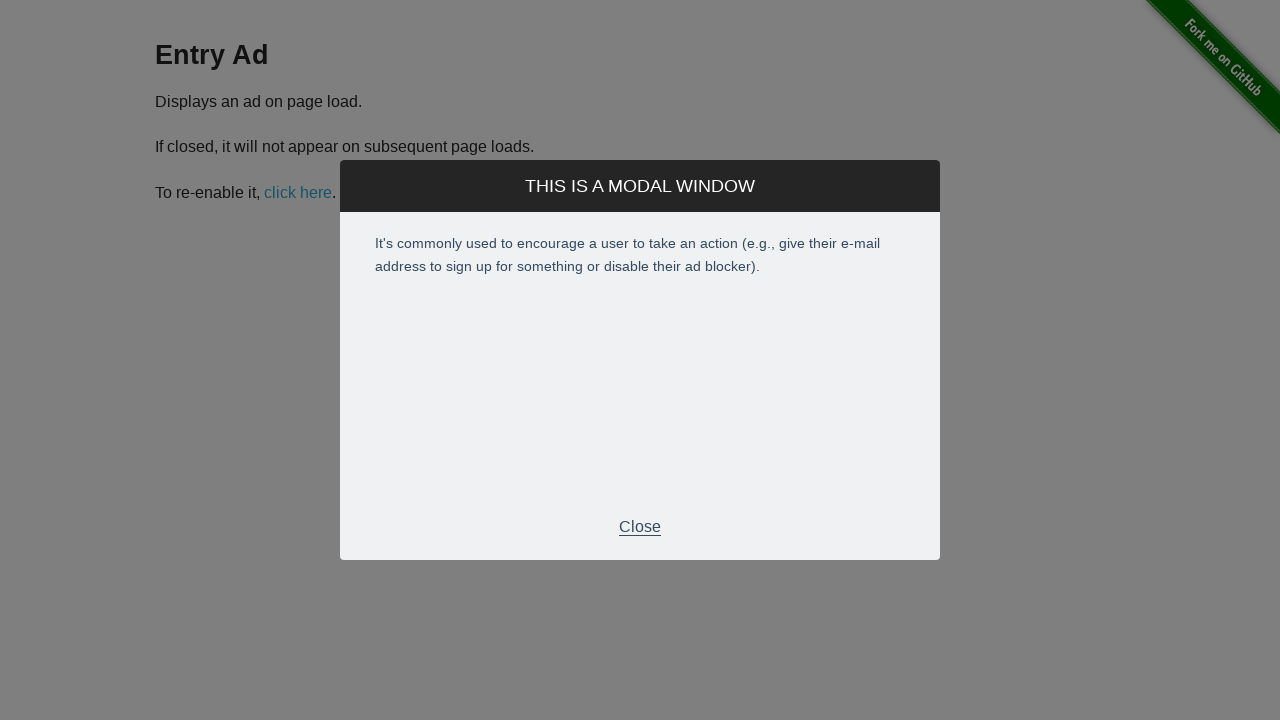

Verified modal title matches expected text 'THIS IS A MODAL WINDOW'
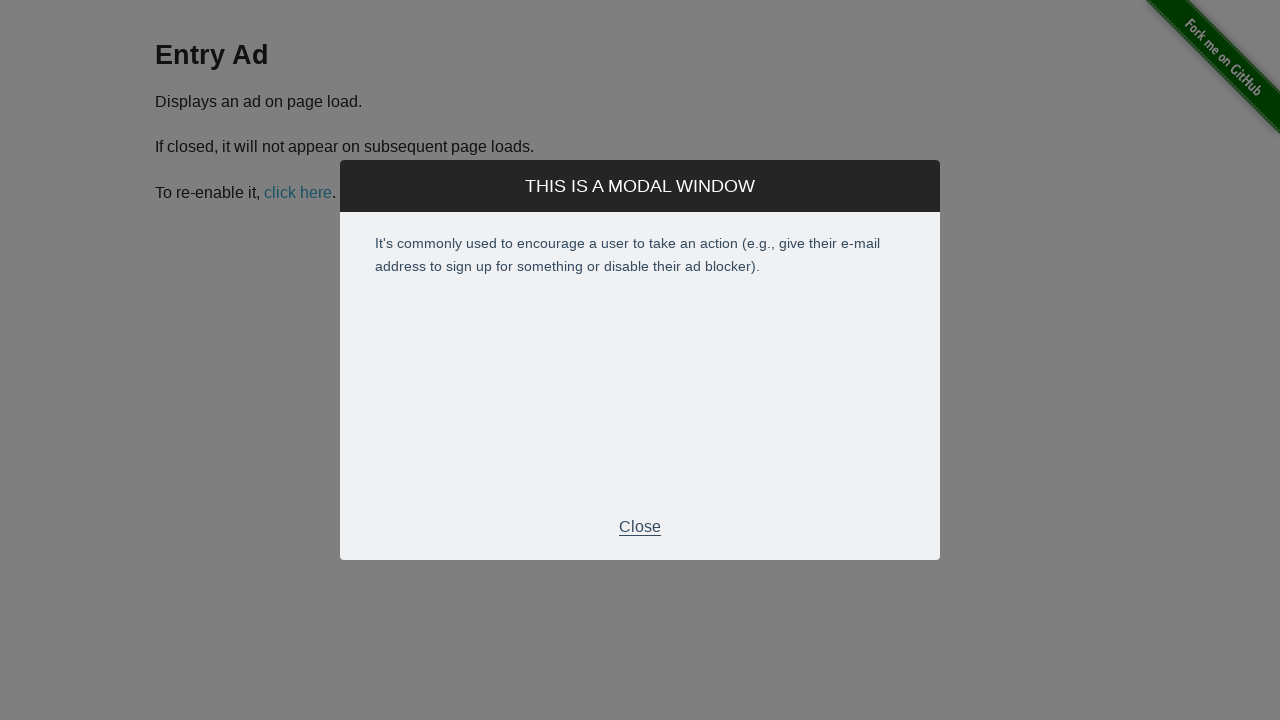

Clicked close button in modal footer at (640, 527) on div.modal-footer p
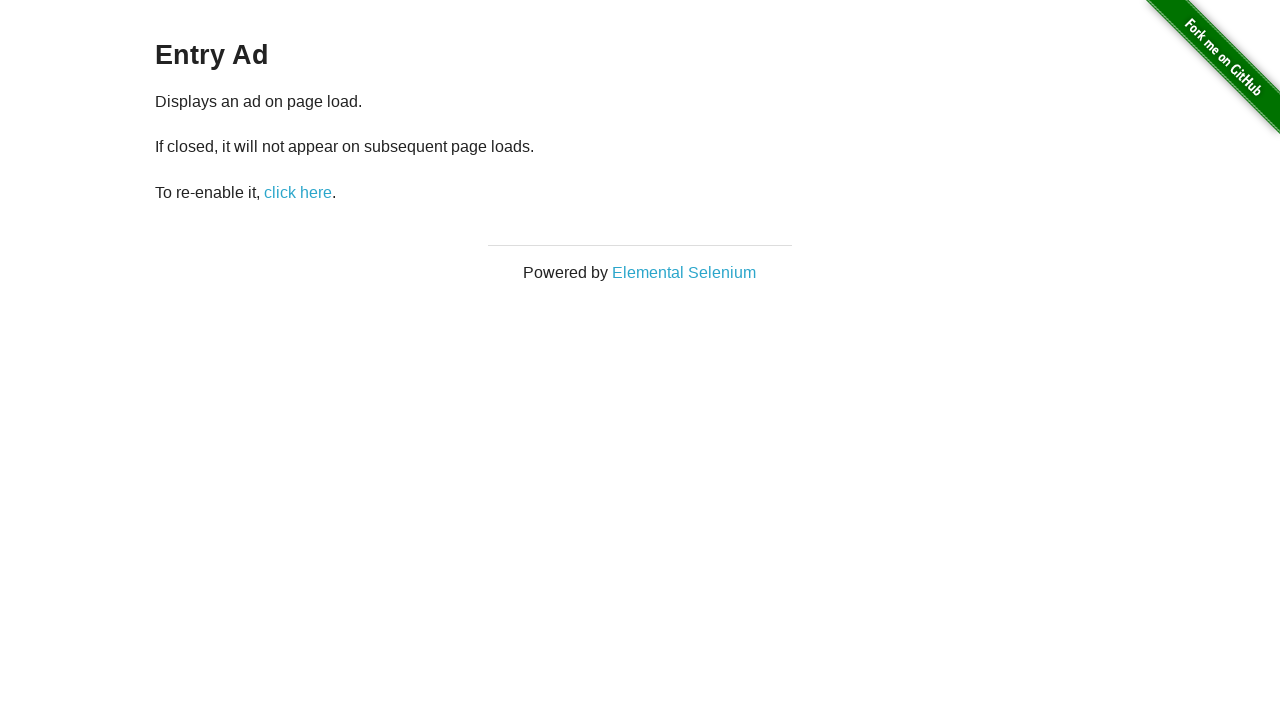

Modal title element disappeared after closing
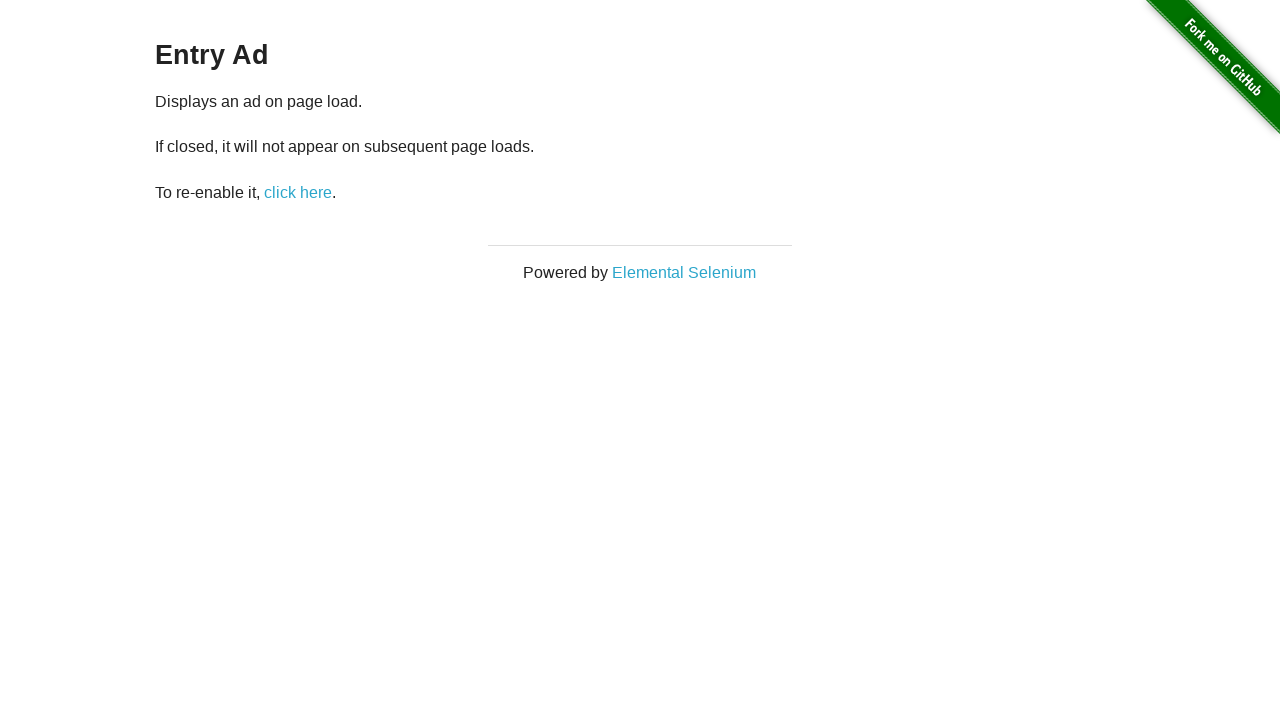

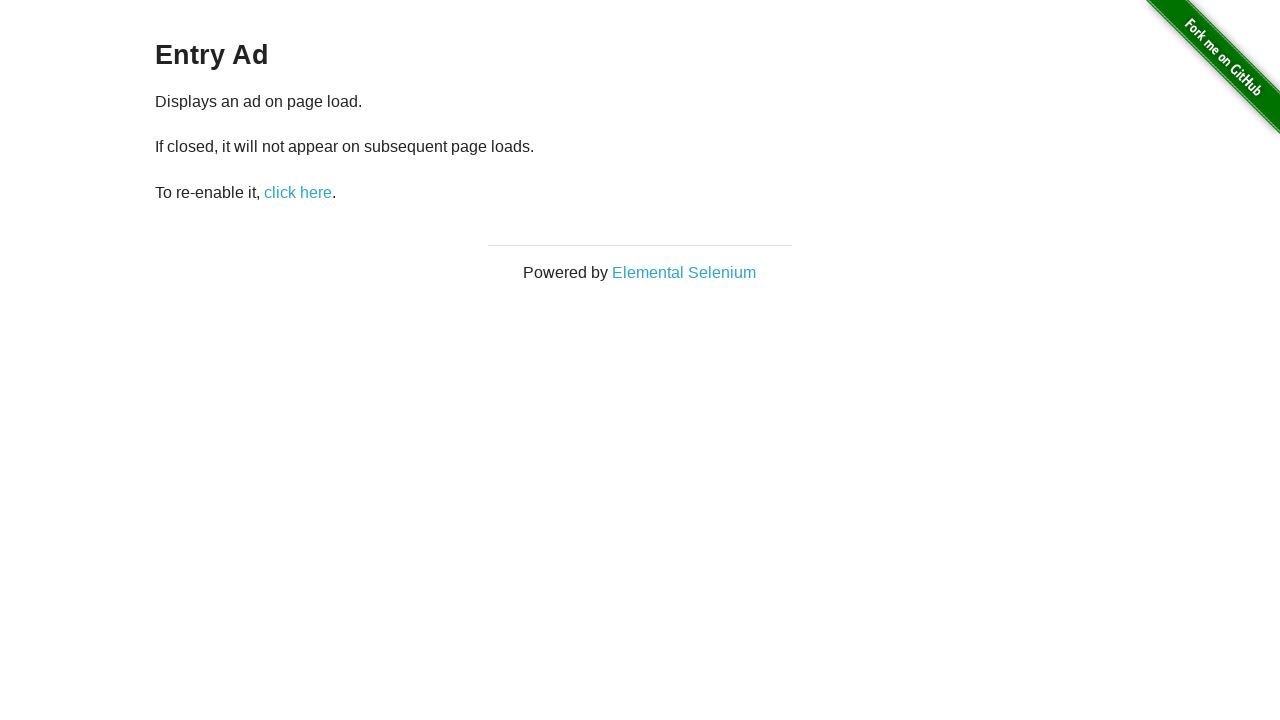